Navigates to the WebdriverIO homepage and waits for the page to load.

Starting URL: https://webdriver.io/

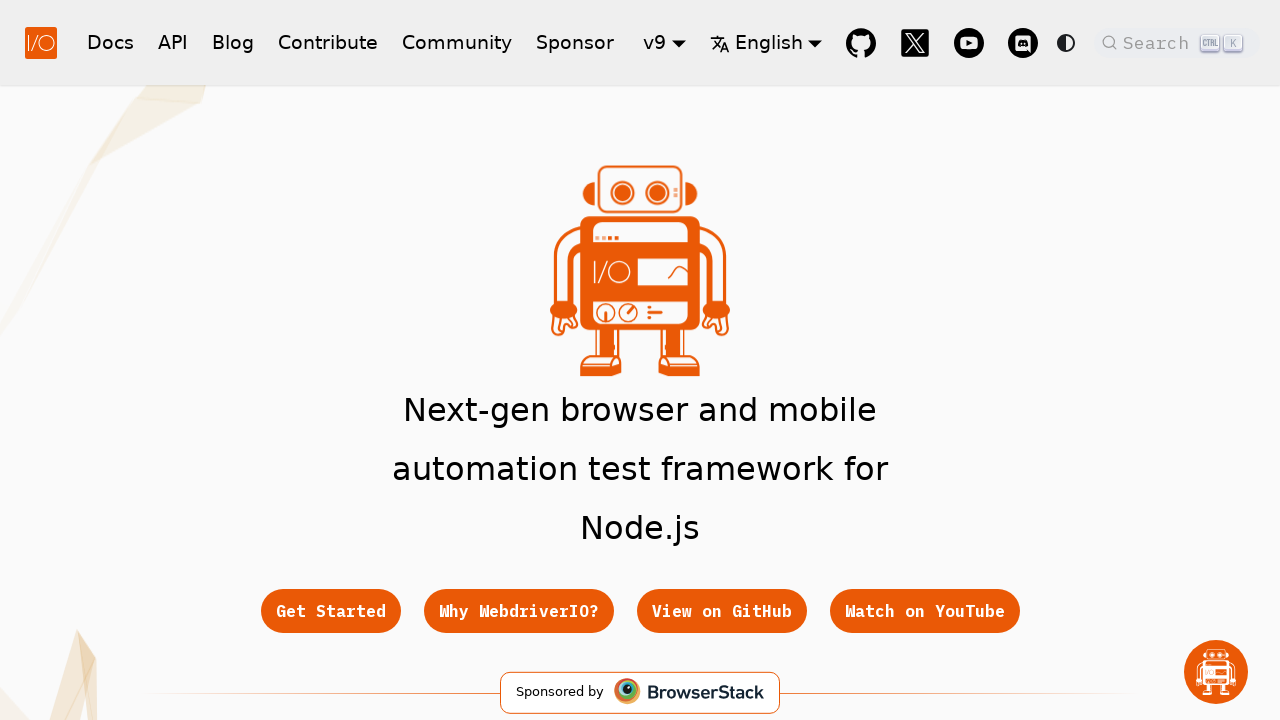

Waited for page to reach networkidle state
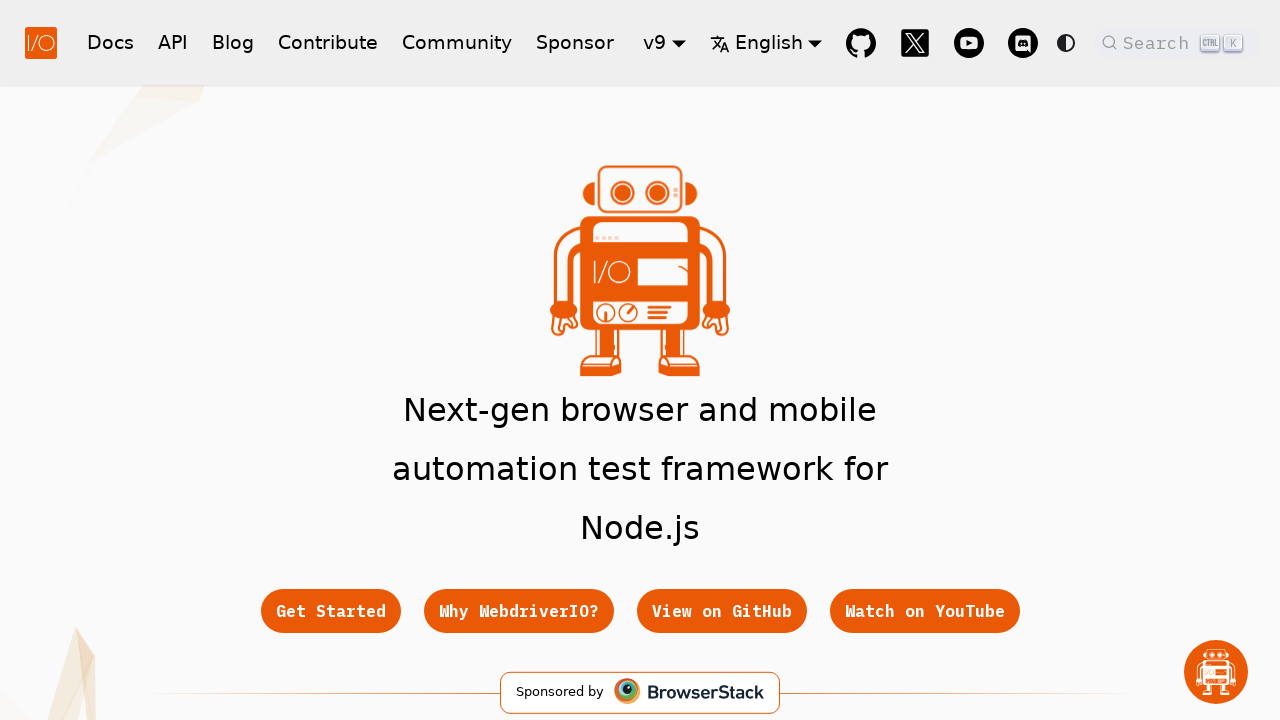

Verified body element is present on WebdriverIO homepage
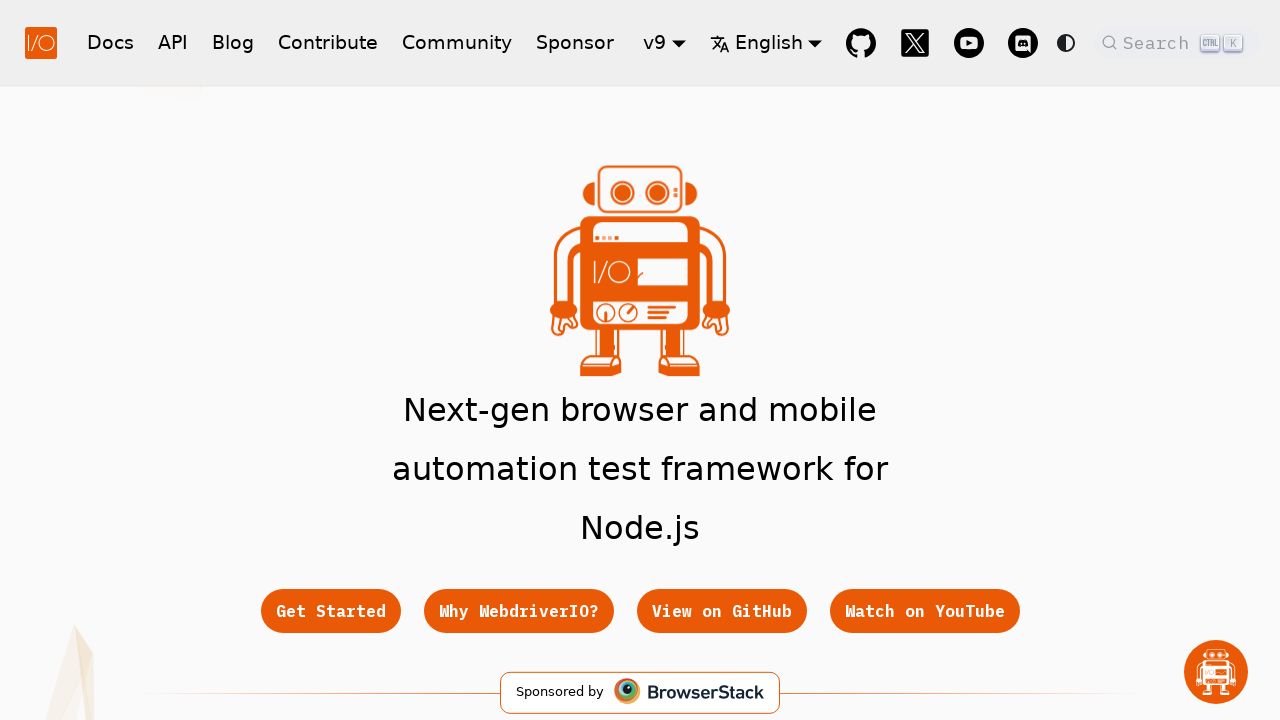

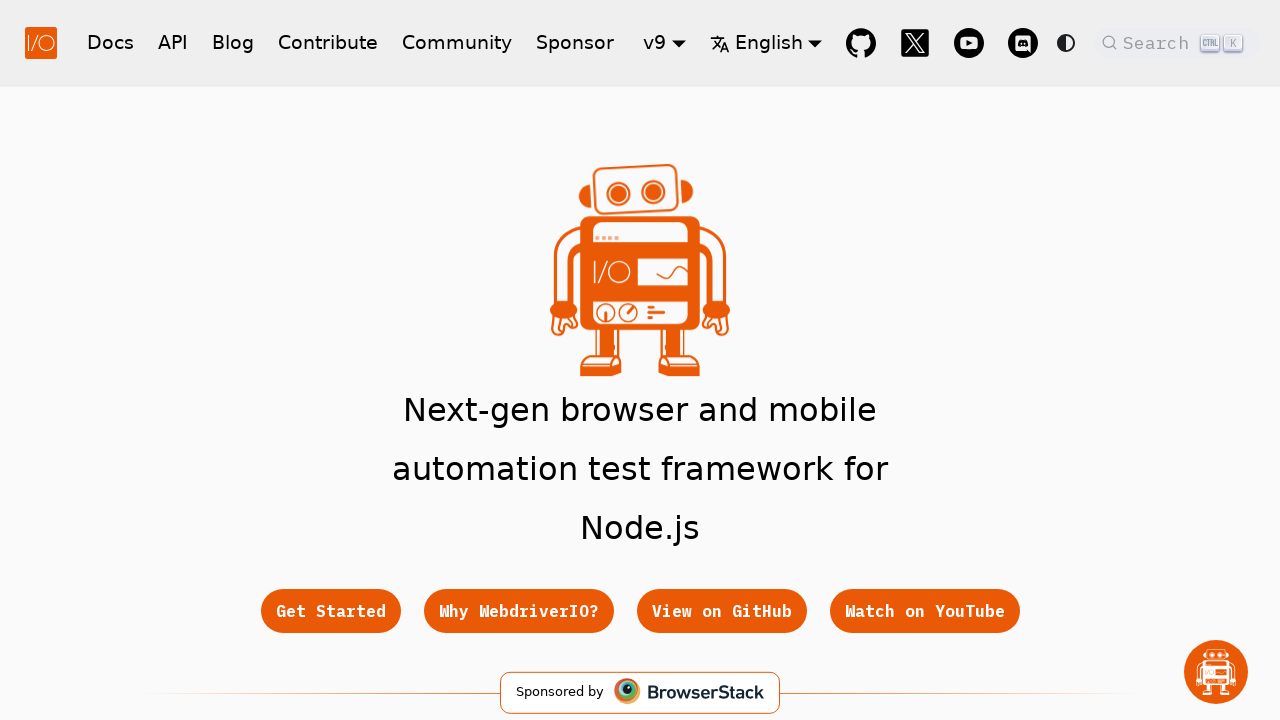